Tests the forgot password form by filling in an email address field on the password recovery page

Starting URL: https://the-internet.herokuapp.com/forgot_password

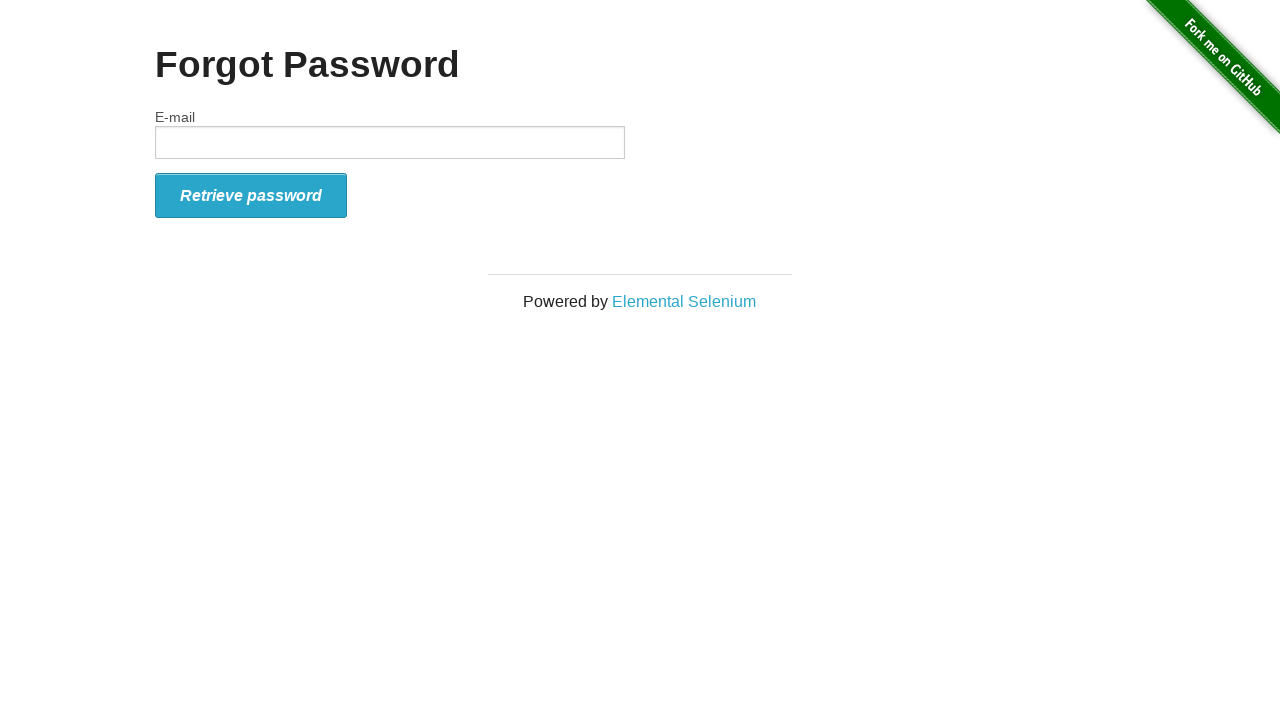

Navigated to forgot password page
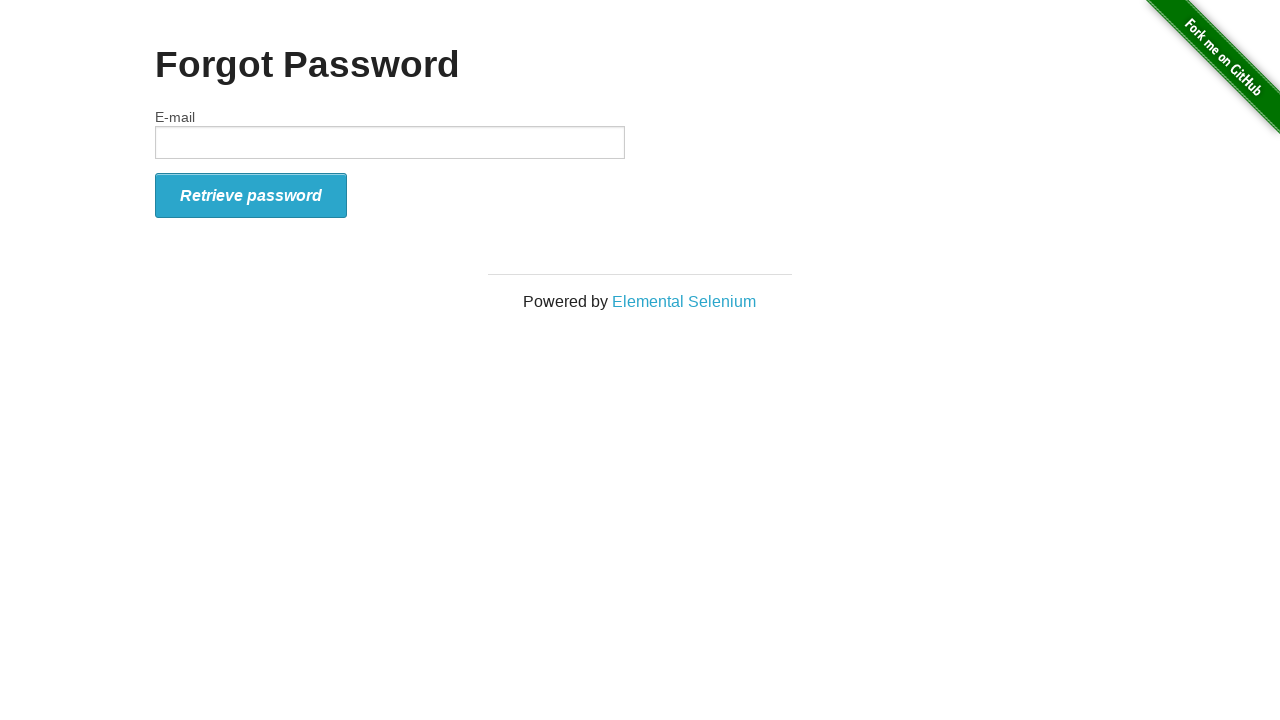

Filled email field with 'jennifer.miller@example.com' on #email
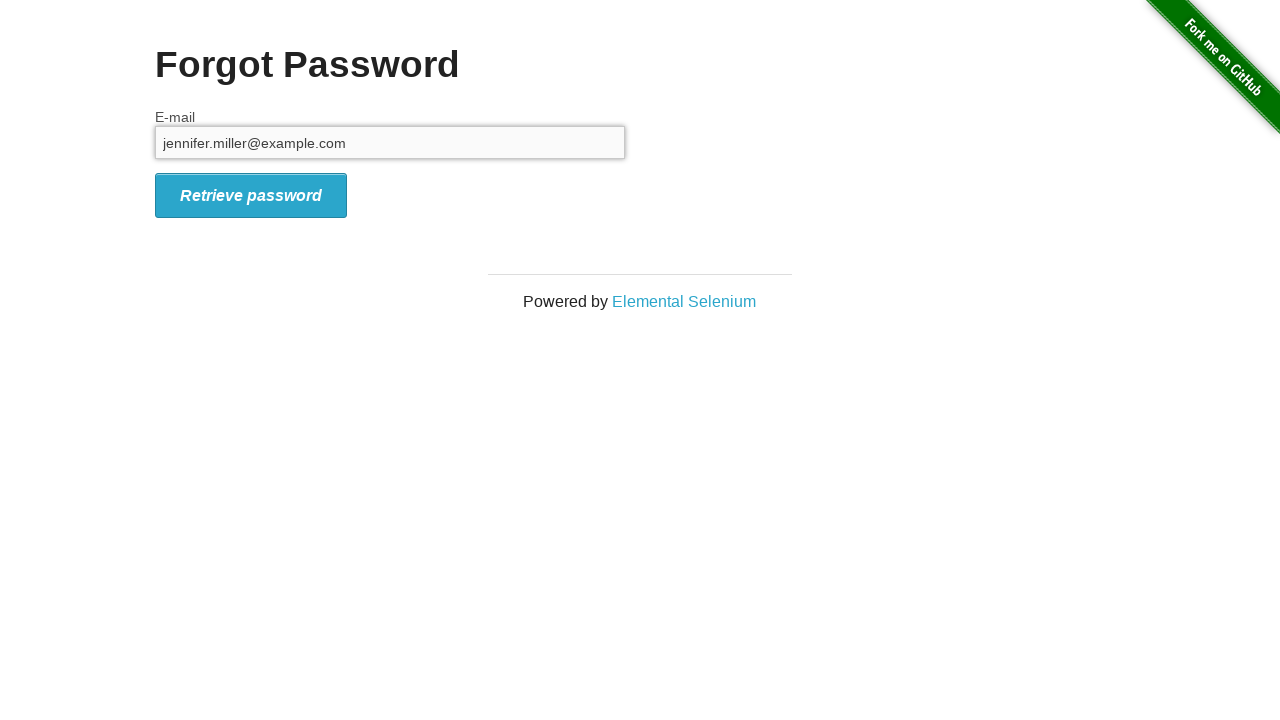

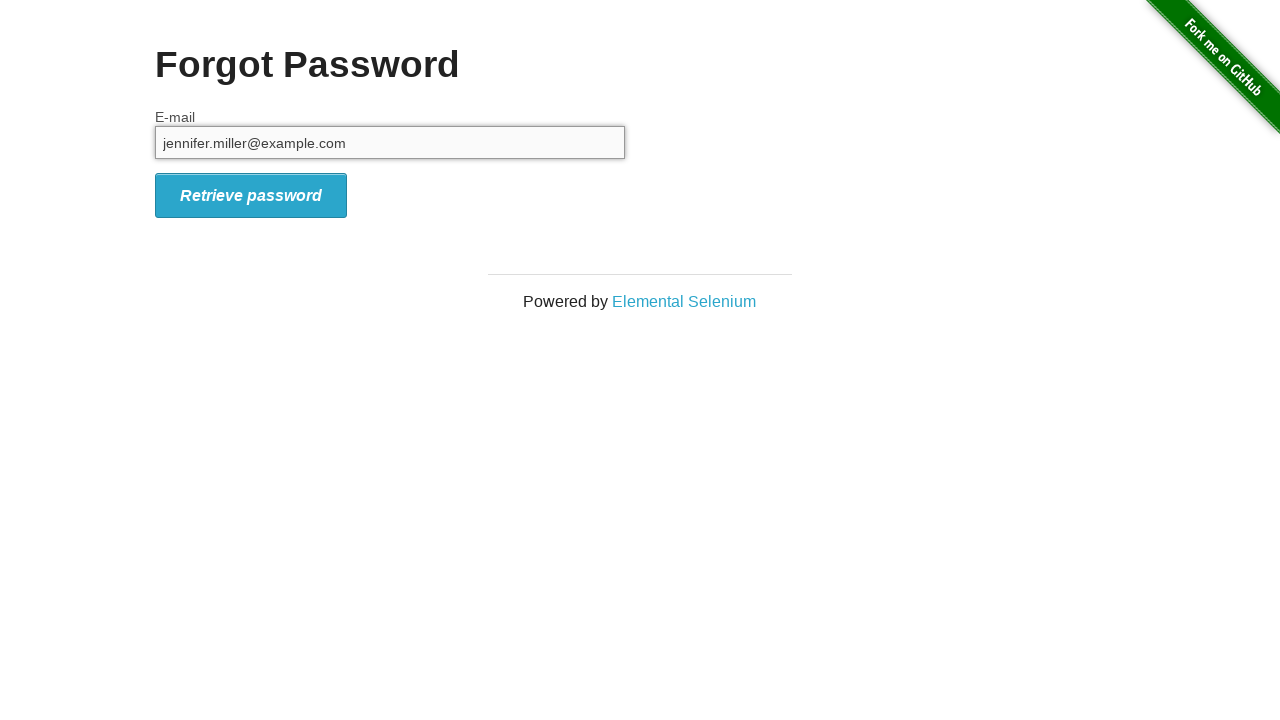